Tests the search functionality by searching for "Java" and verifying results appear

Starting URL: https://www.99-bottles-of-beer.net/

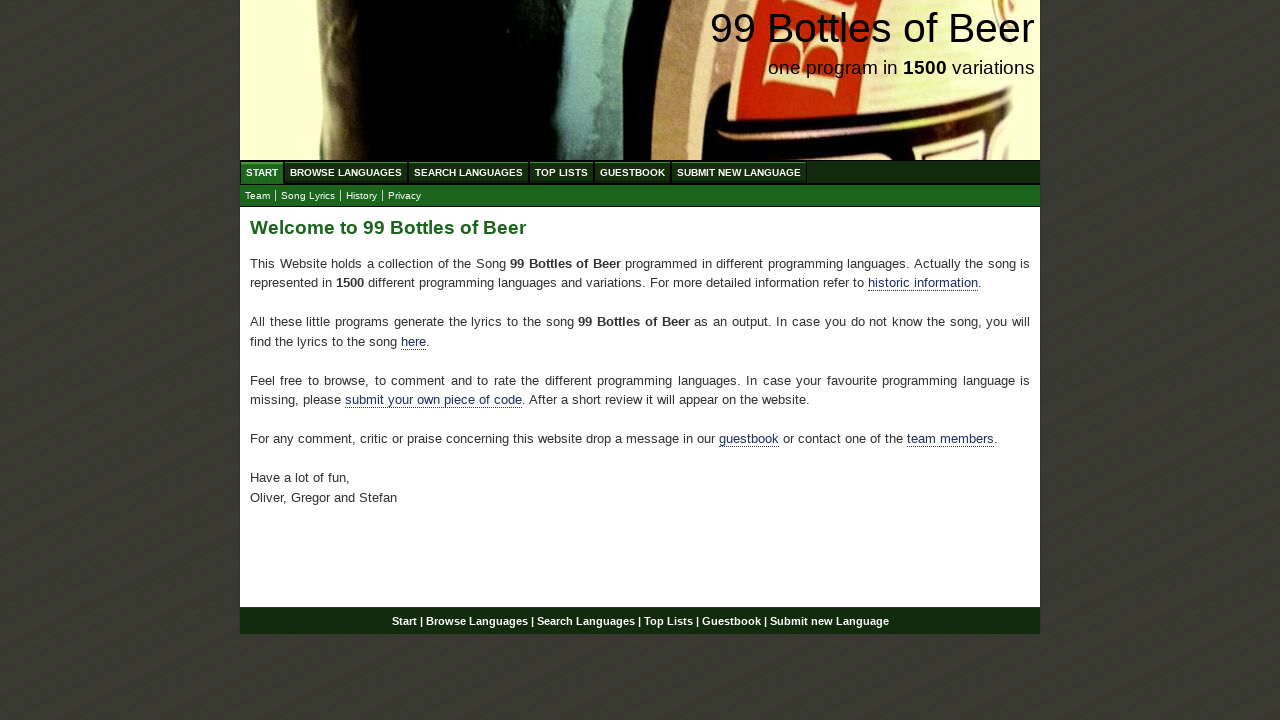

Clicked on Search Languages menu at (468, 172) on text=Search Languages
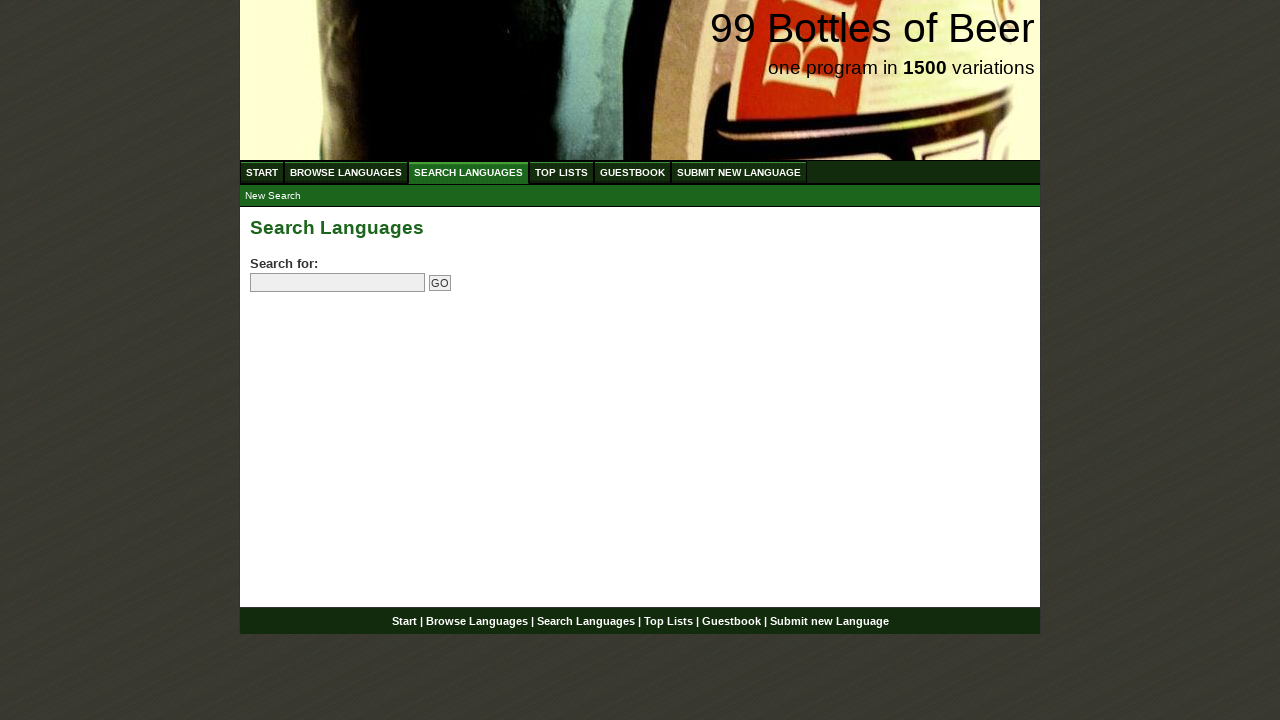

Filled search box with 'Java' on input[name='search']
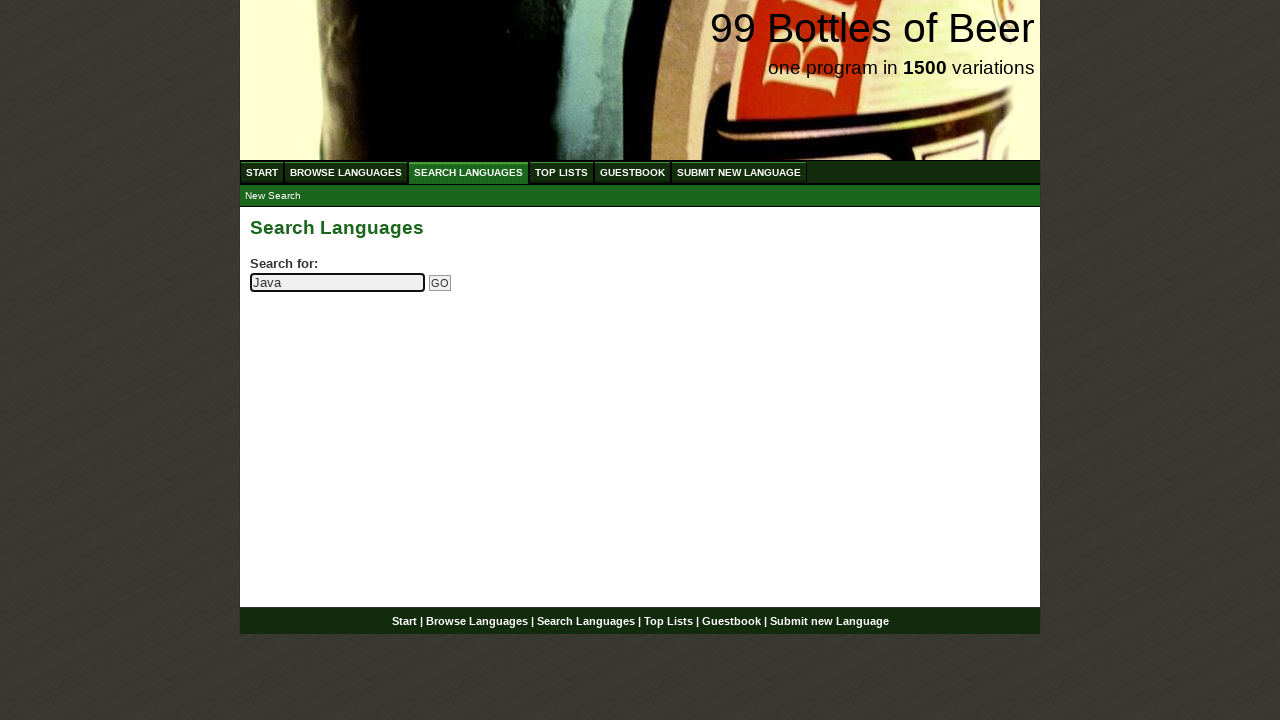

Clicked submit search button at (440, 283) on input[type='submit']
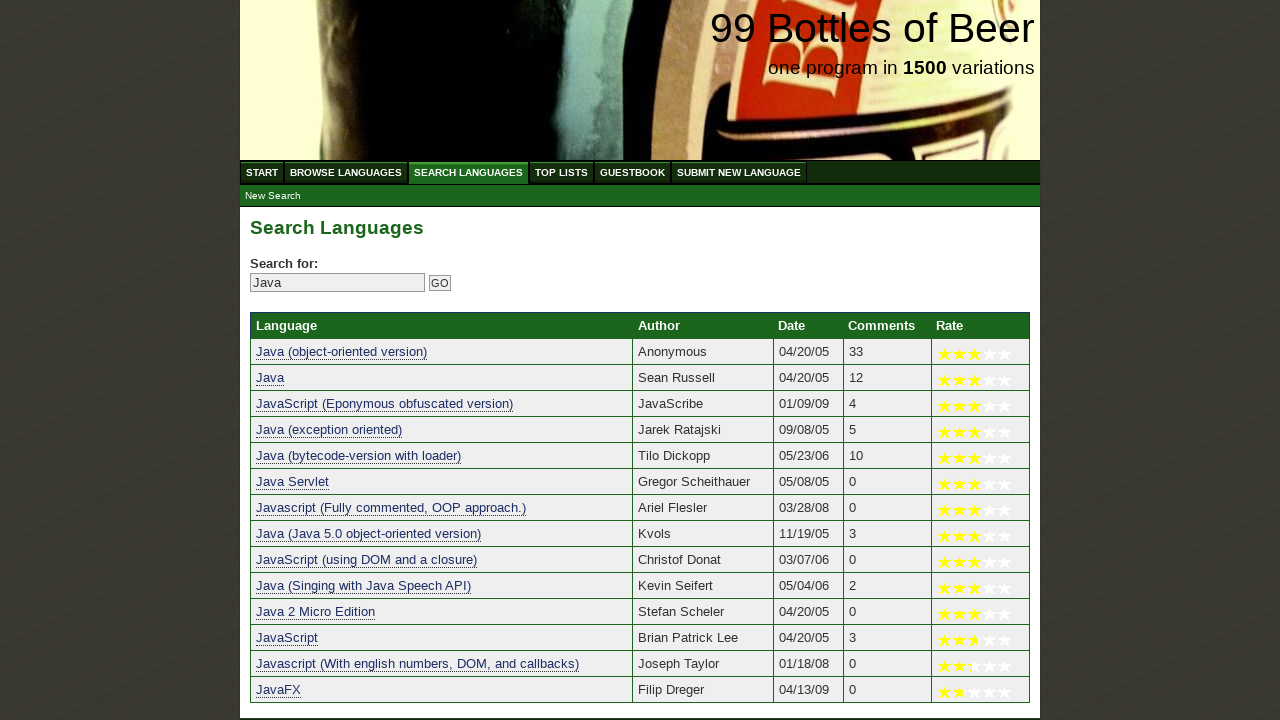

Search results table loaded with Java language entries
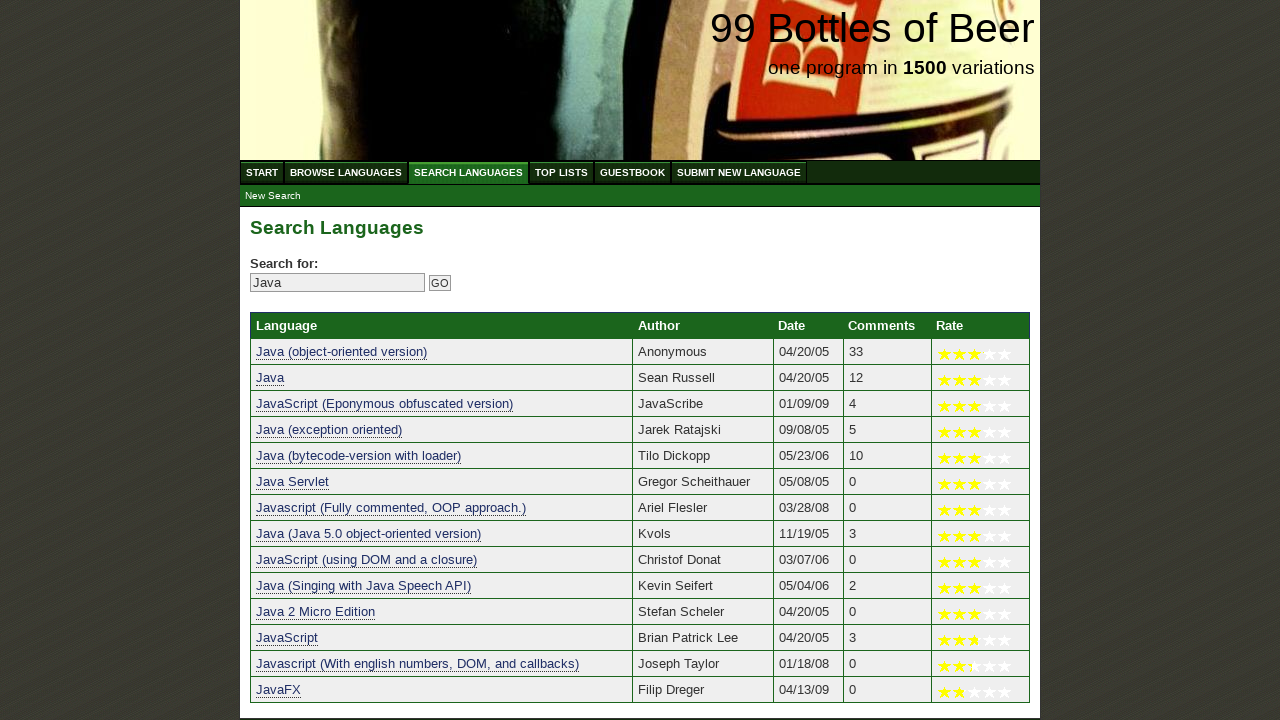

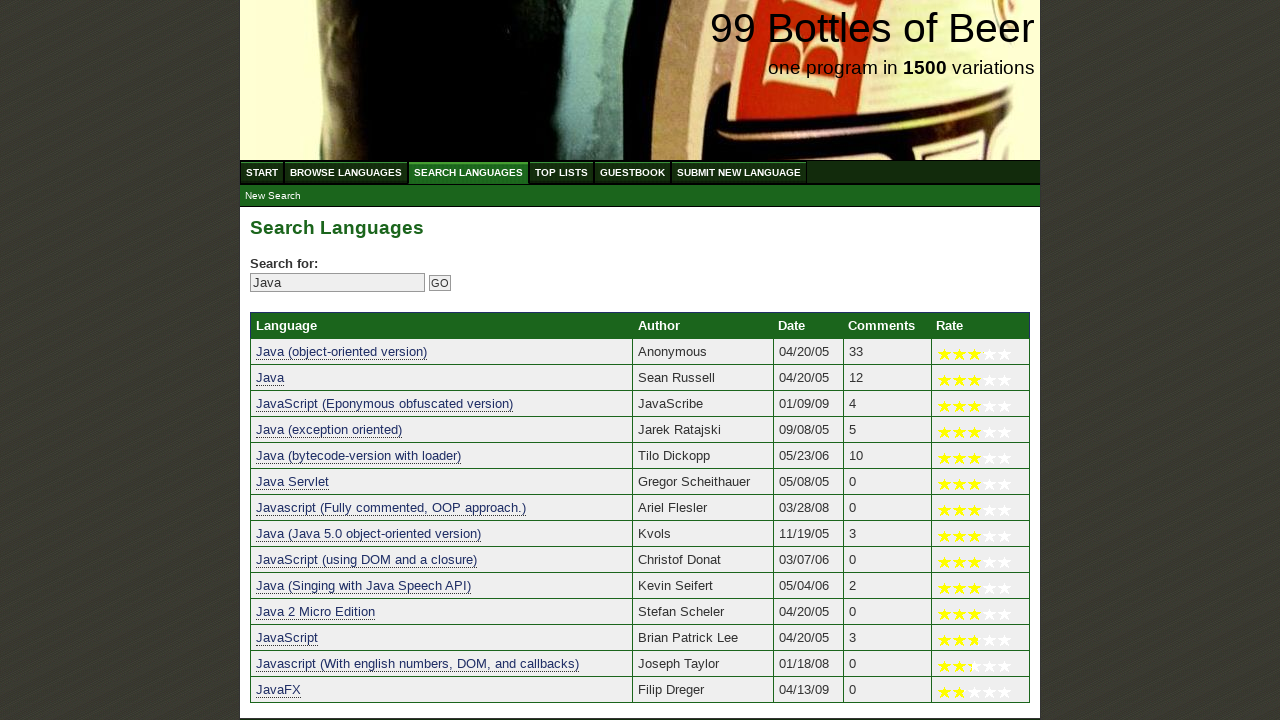